Navigates to the demo site homepage and clicks on the sign-up link

Starting URL: https://vue-demo.daniel-avellaneda.com/

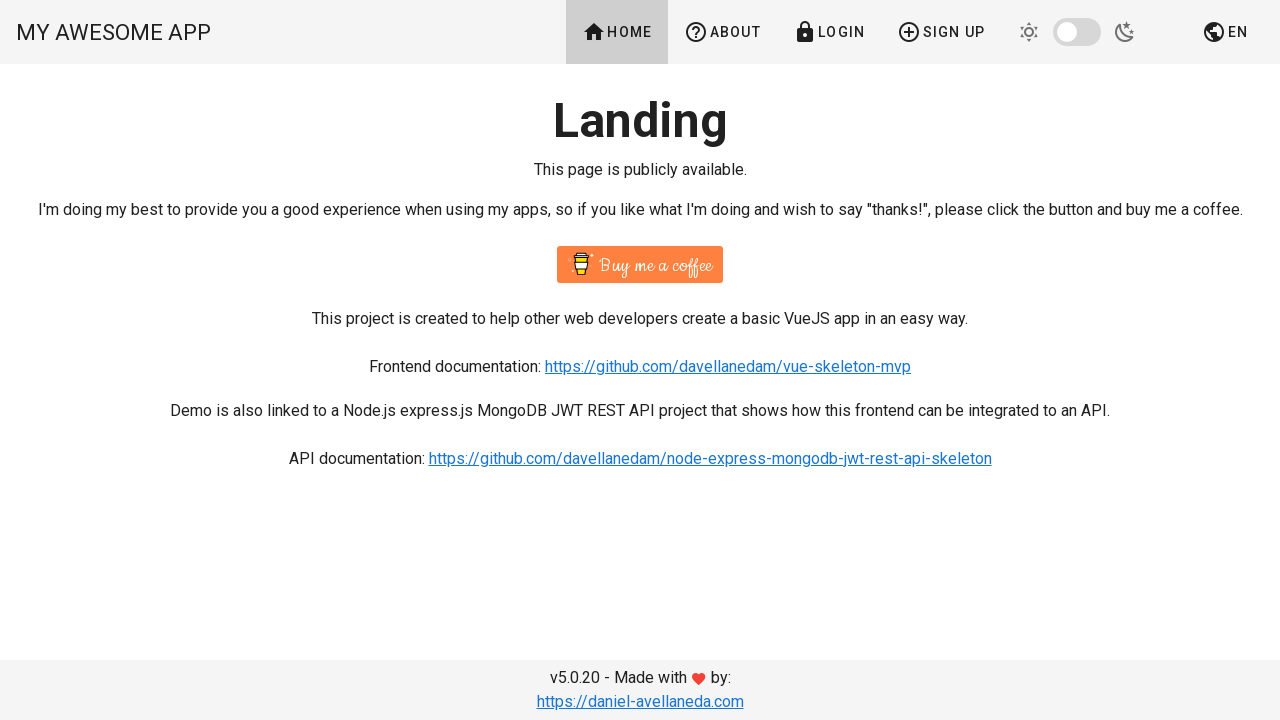

Navigated to demo site homepage
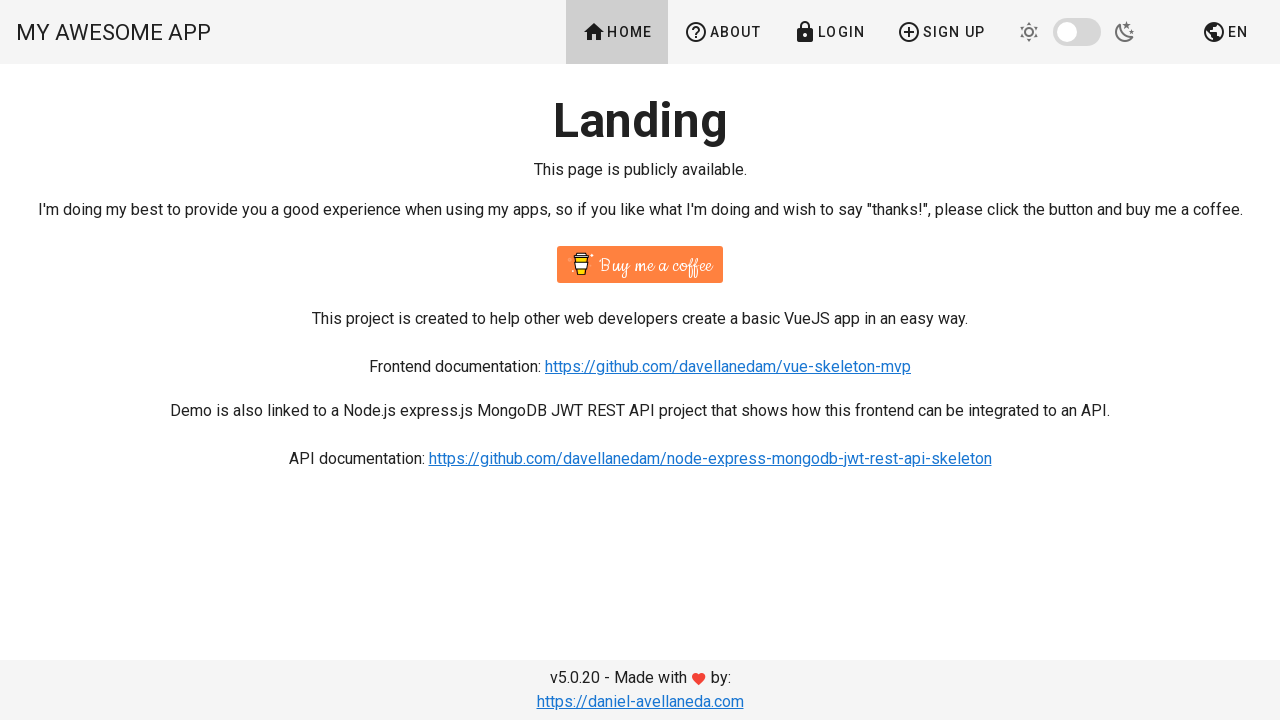

Clicked on the sign-up link at (941, 32) on xpath=//*[@id='app']/div/div/header/div/div[3]/a[4]/span
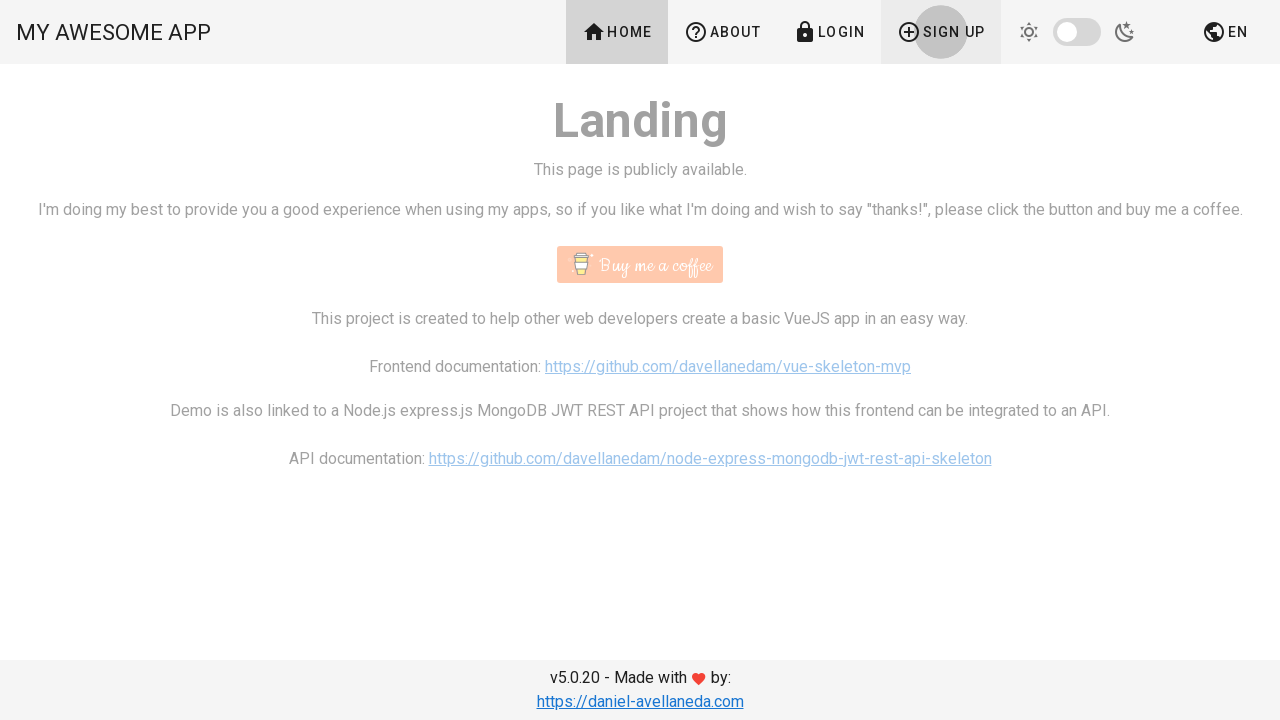

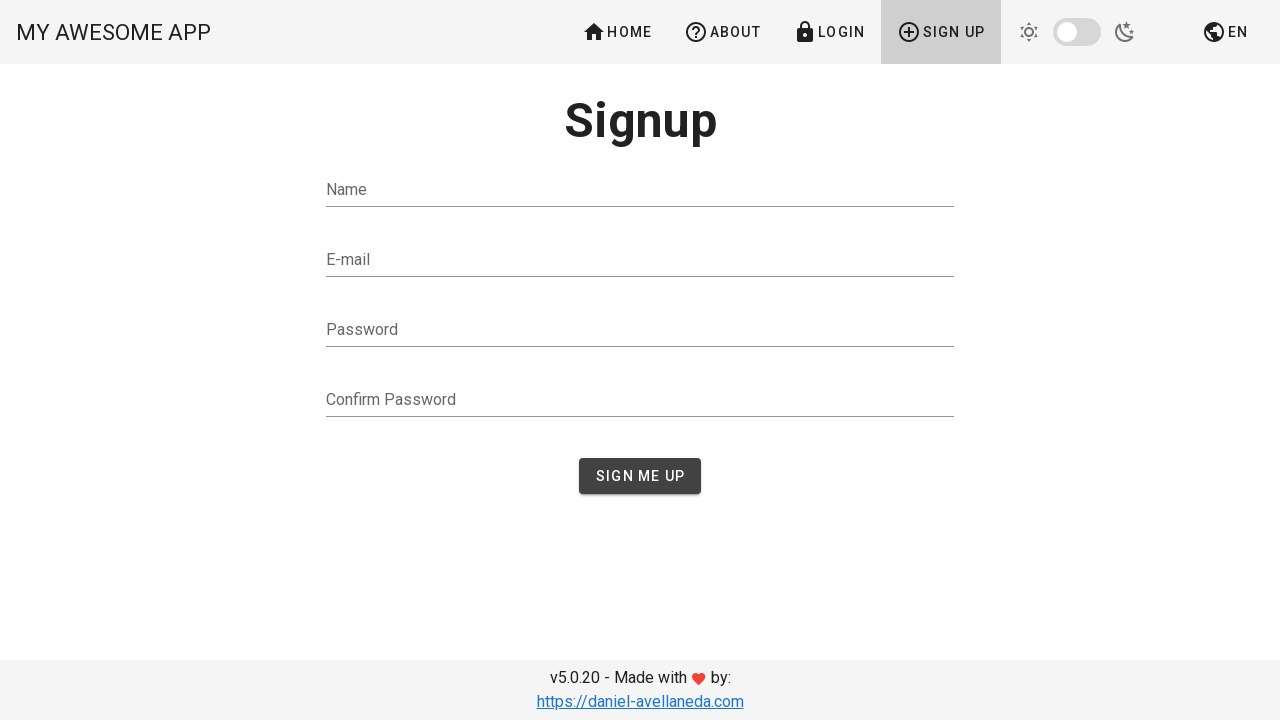